Tests a practice form by filling in personal information including name, email, gender, phone number, date of birth, hobbies, address, subjects, and state/city selection, then submits and verifies the data appears in a confirmation table.

Starting URL: https://demoqa.com/automation-practice-form

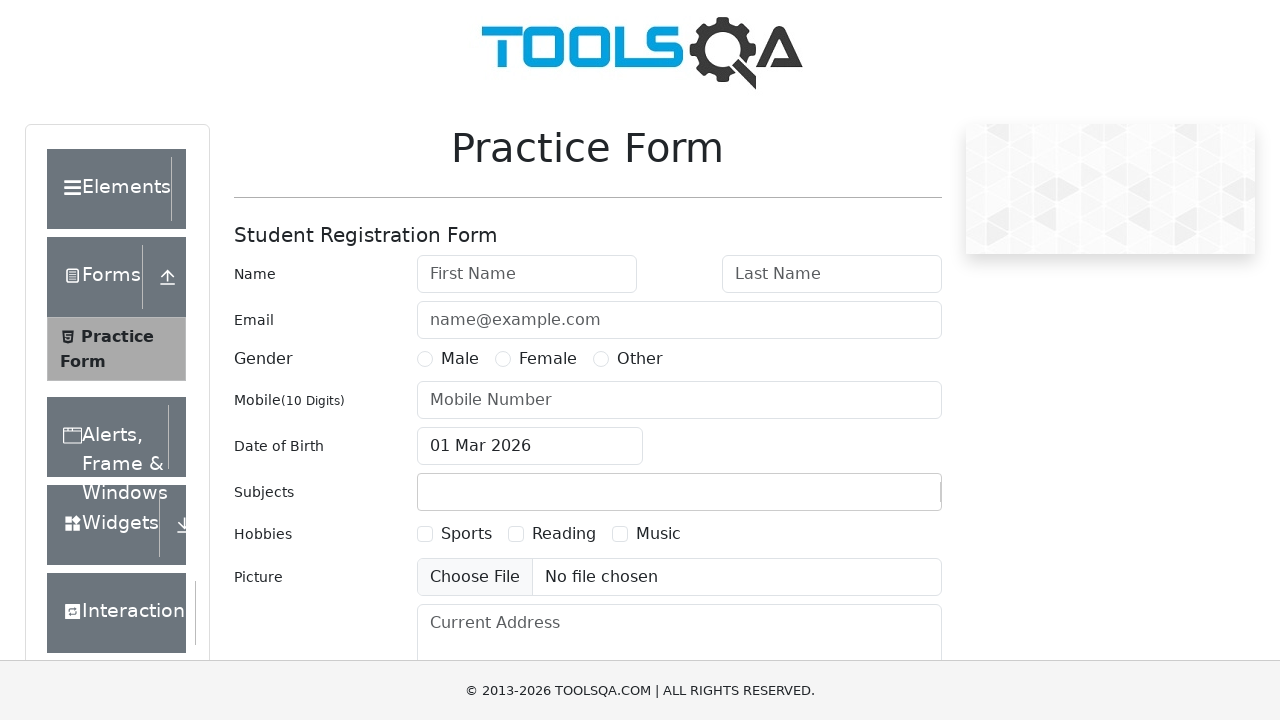

Removed fixed banner element
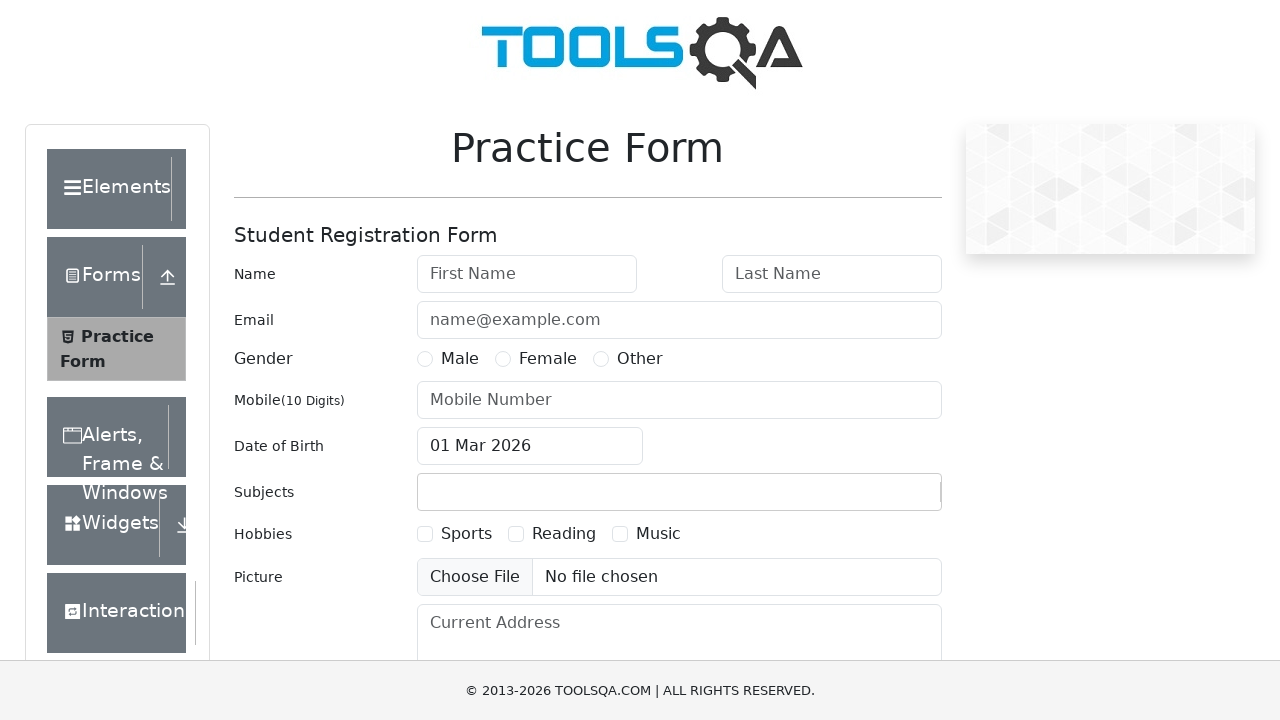

Removed footer element
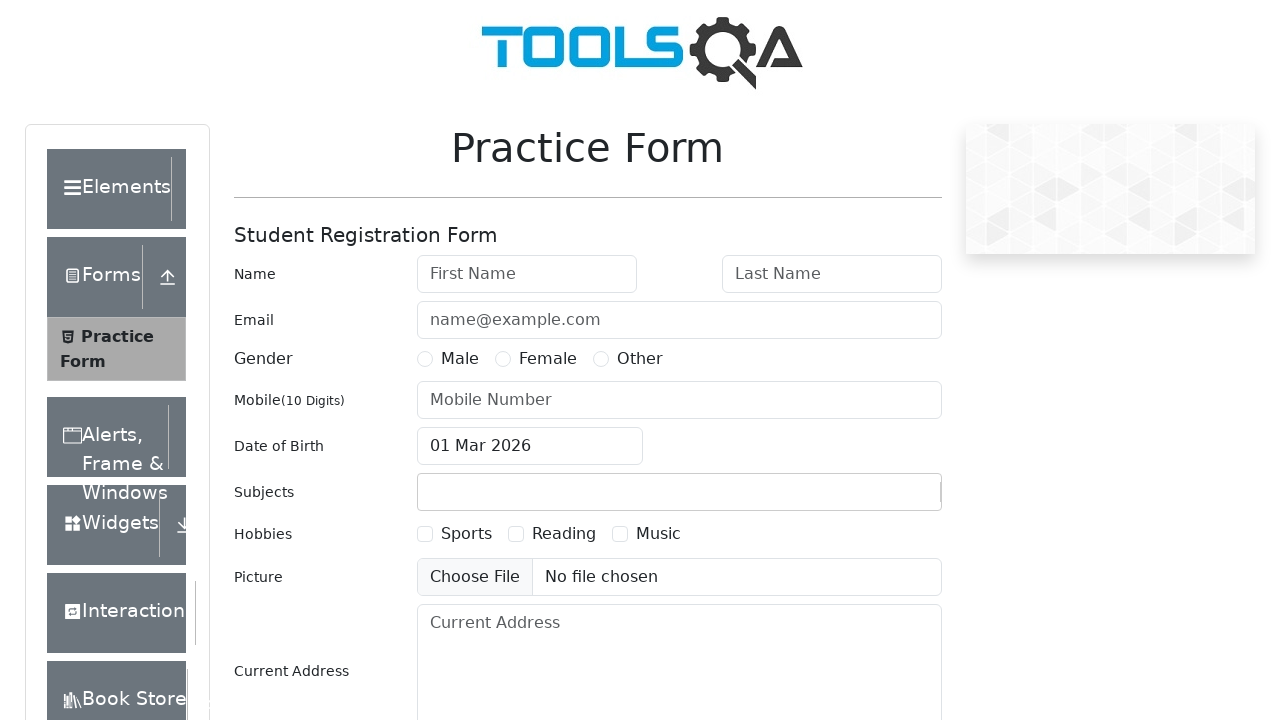

Filled first name with 'Evgenyi' on #firstName
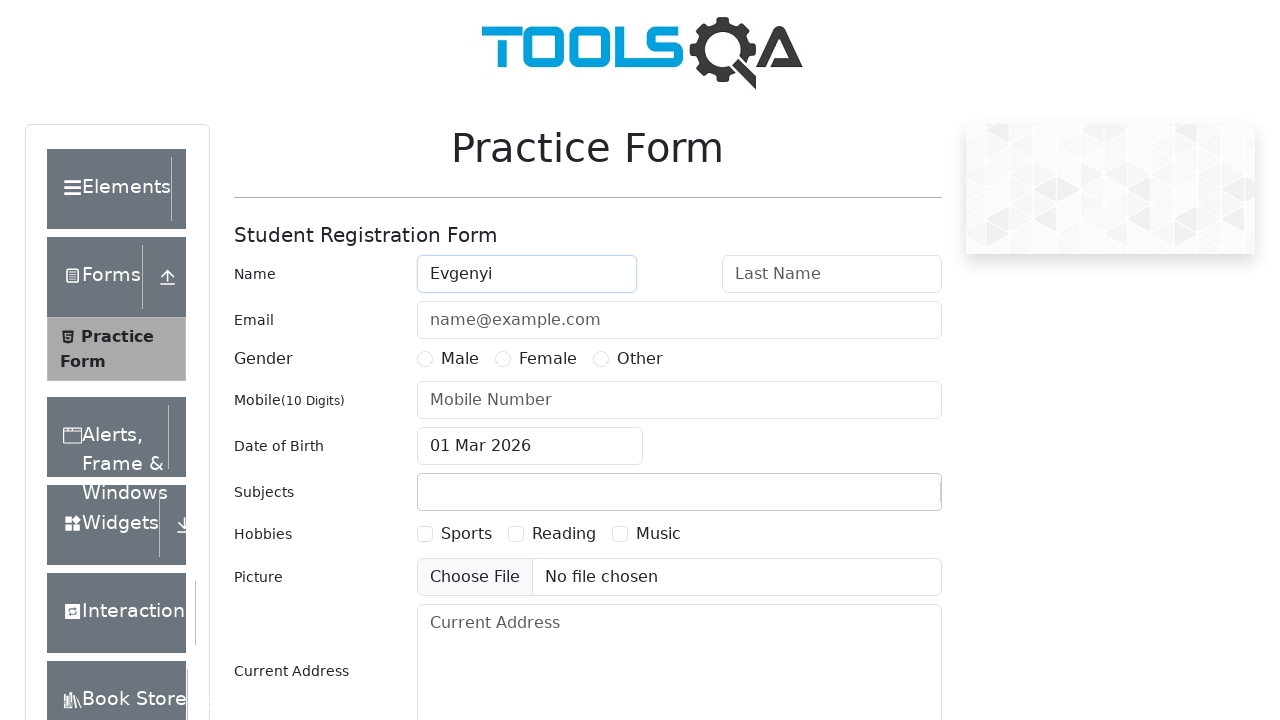

Filled last name with 'Shevchuk' on #lastName
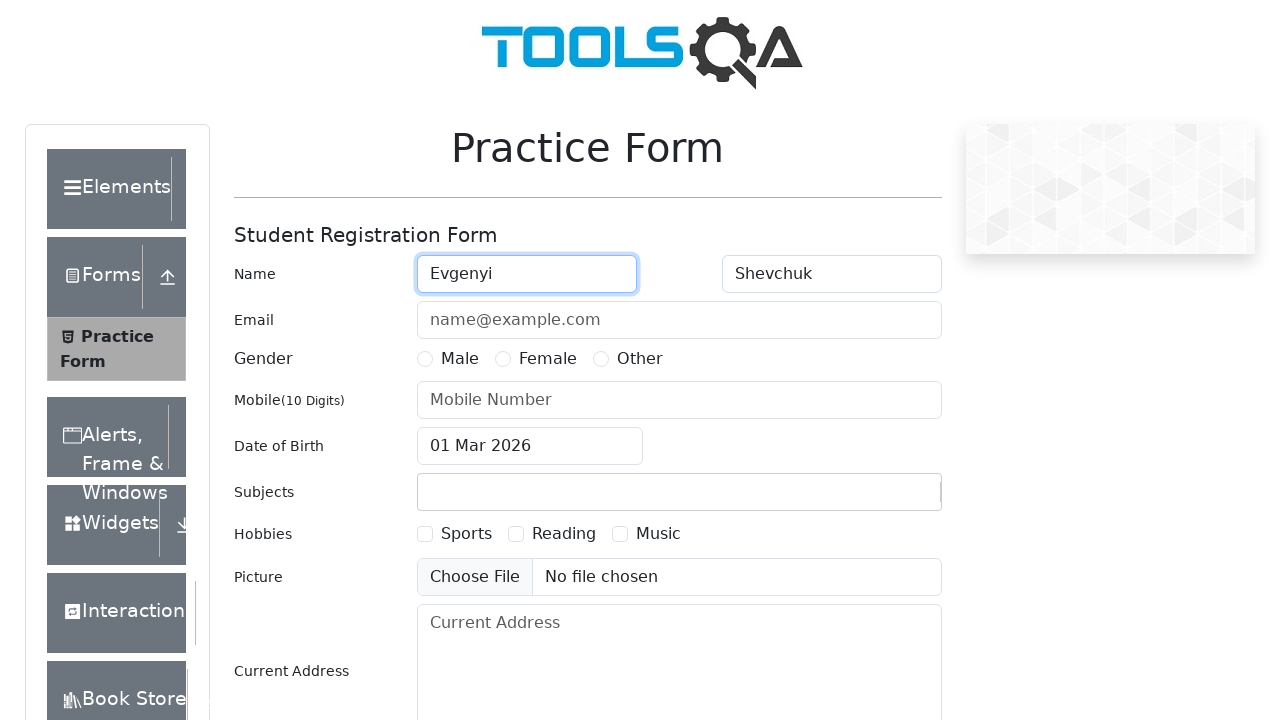

Filled email with 'Evgenyi@Shevchuk.com' on #userEmail
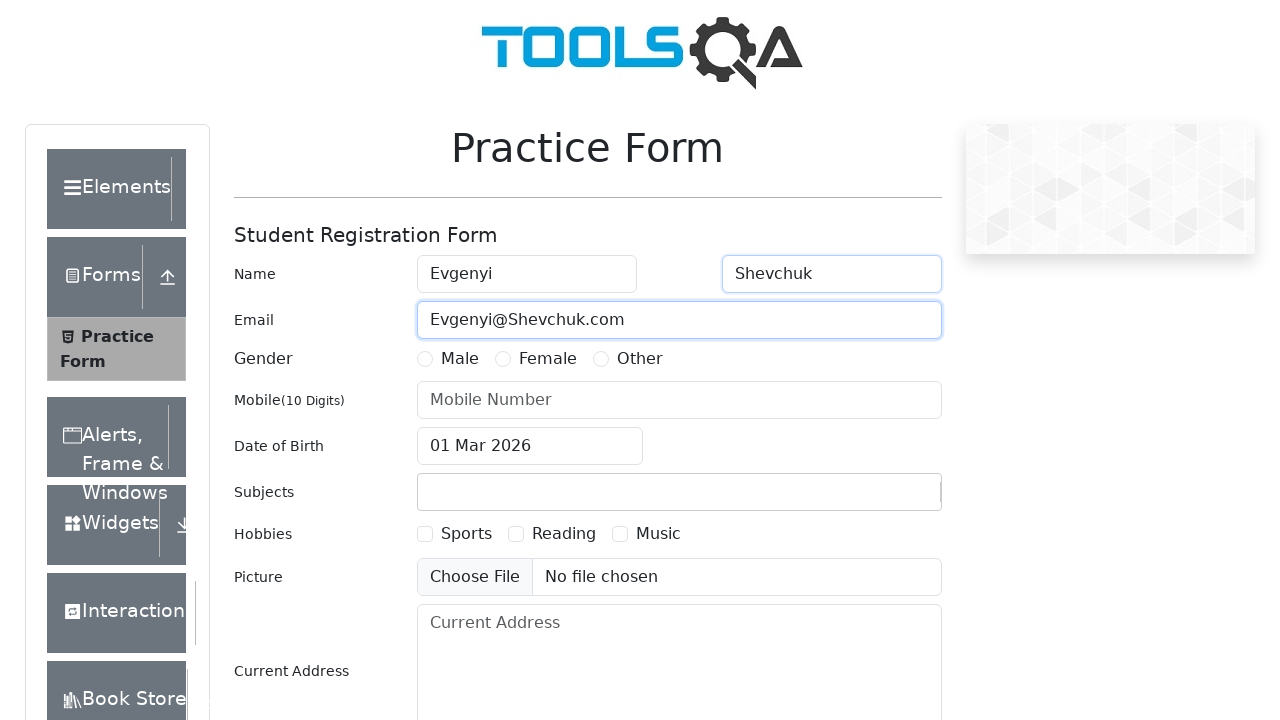

Selected 'Female' as gender at (548, 359) on #genterWrapper >> internal:text="Female"i
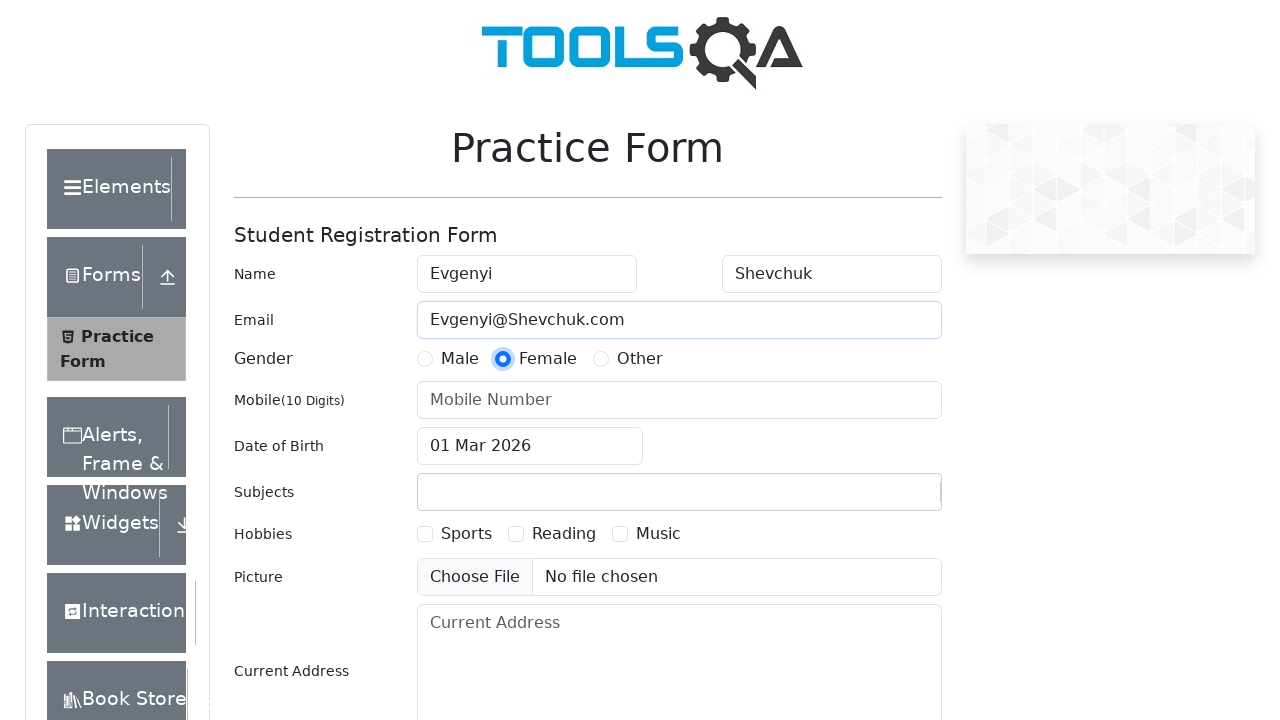

Filled phone number with '8905784381' on #userNumber
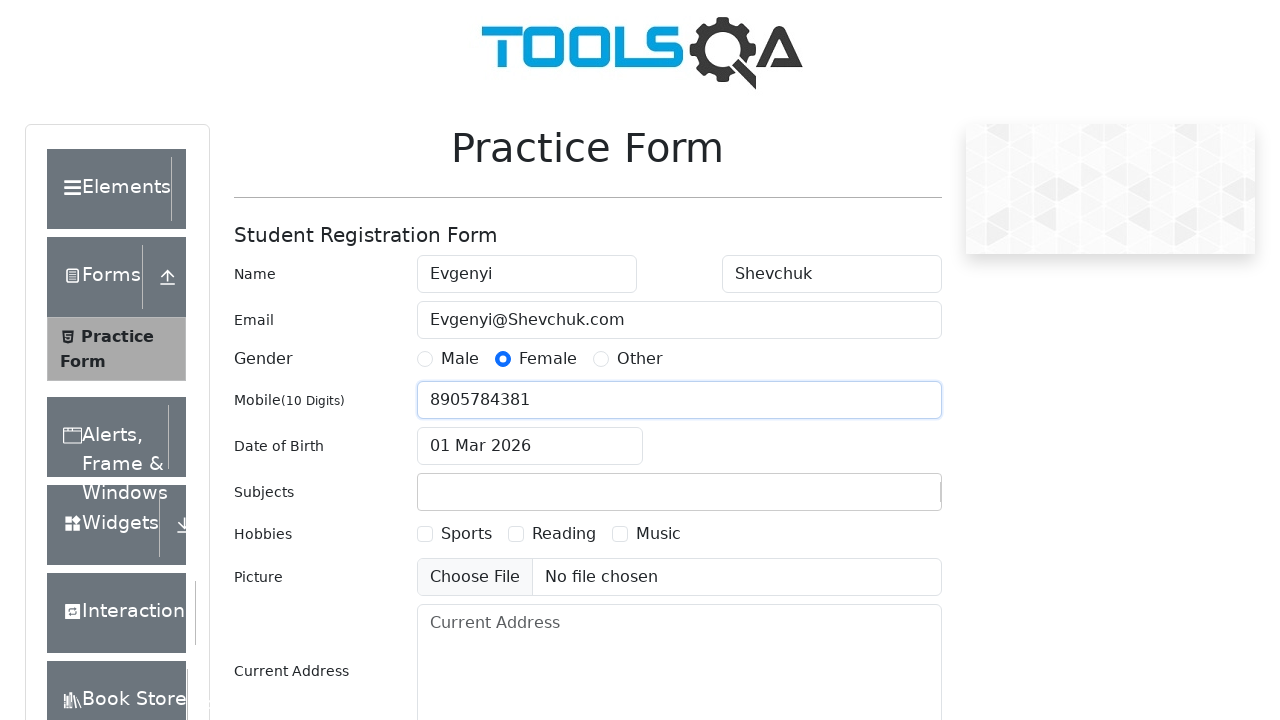

Clicked date of birth input field to open date picker at (530, 446) on #dateOfBirthInput
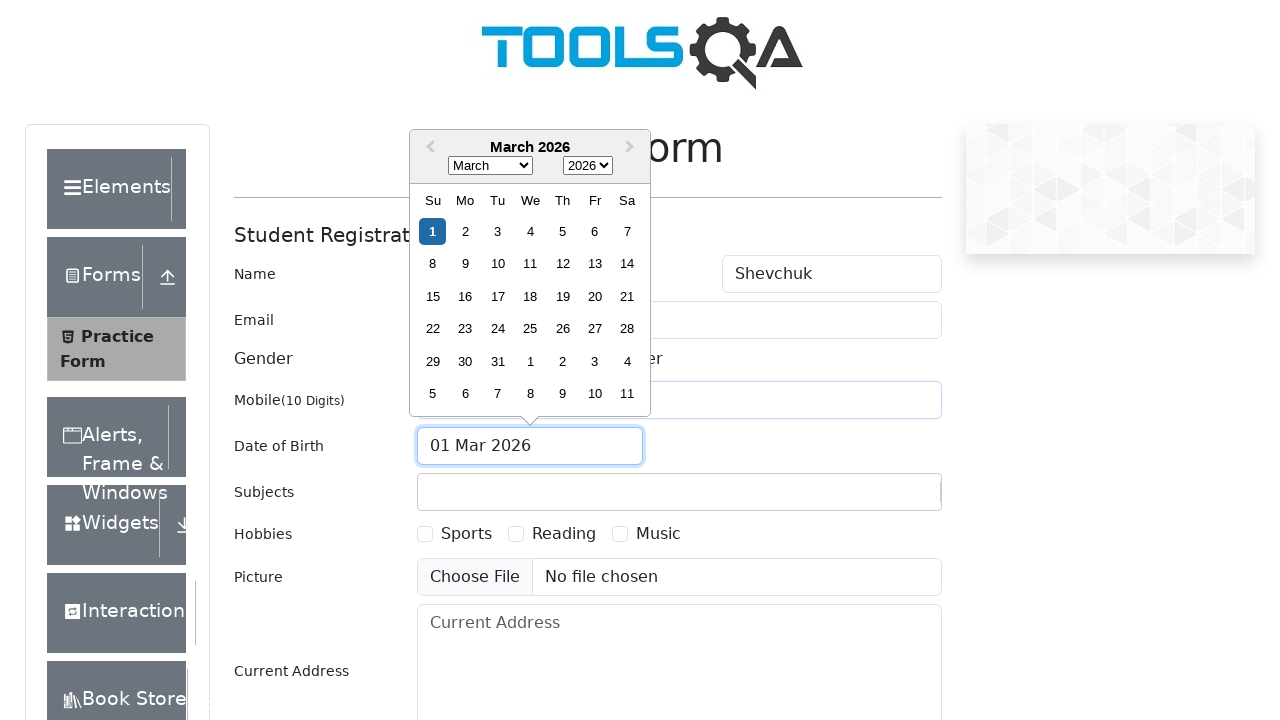

Selected year '1992' from date picker on .react-datepicker__year-select
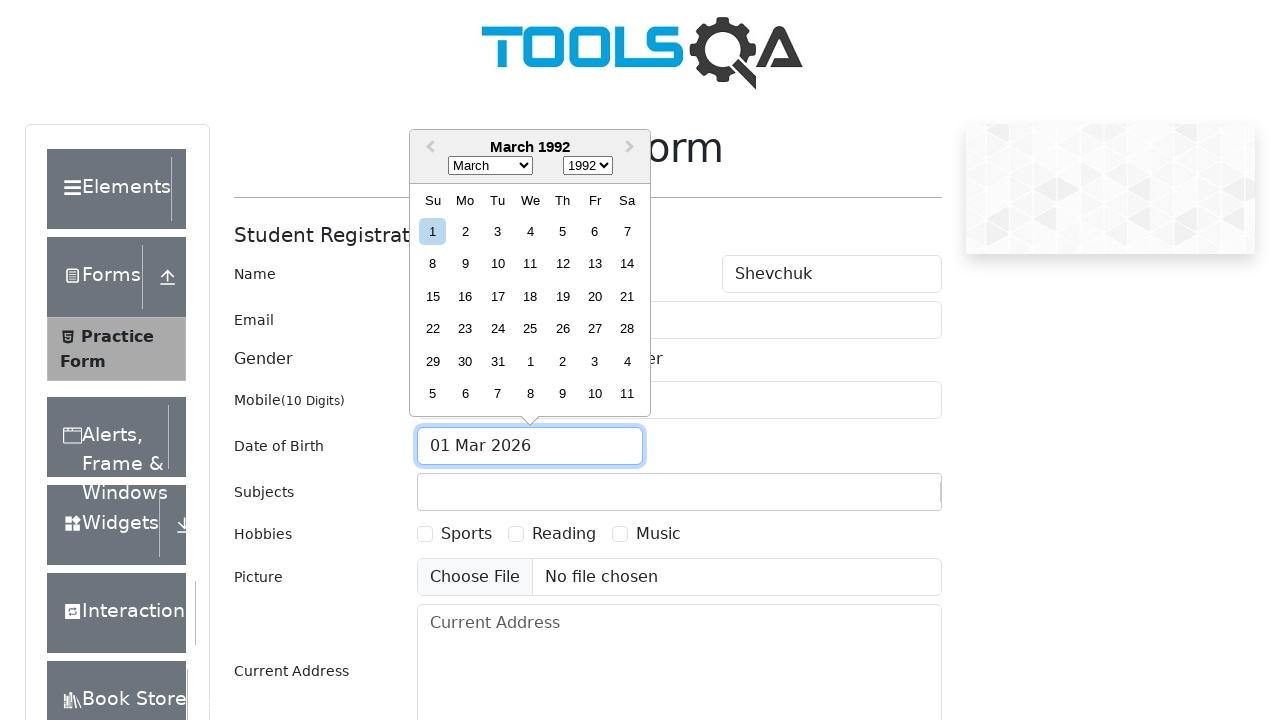

Selected month 'September' from date picker on .react-datepicker__month-select
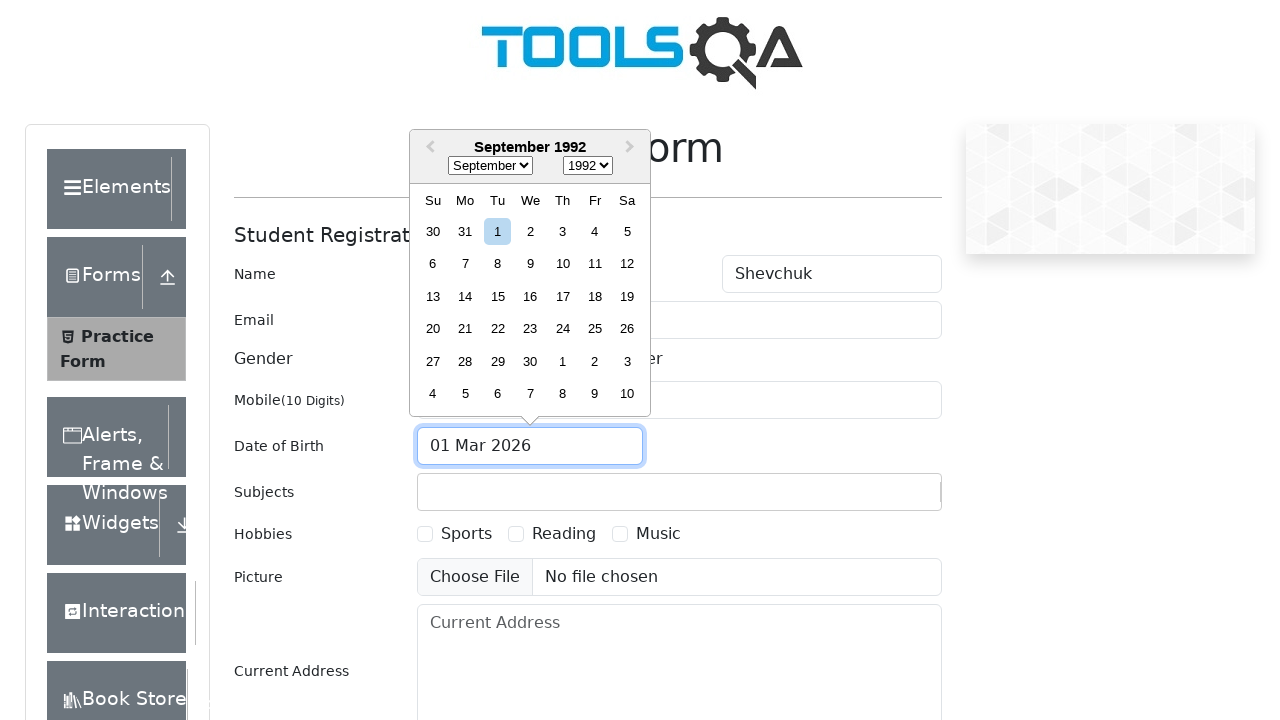

Selected day 29 from date picker (September 29, 1992) at (498, 361) on div.react-datepicker__week div.react-datepicker__day--029
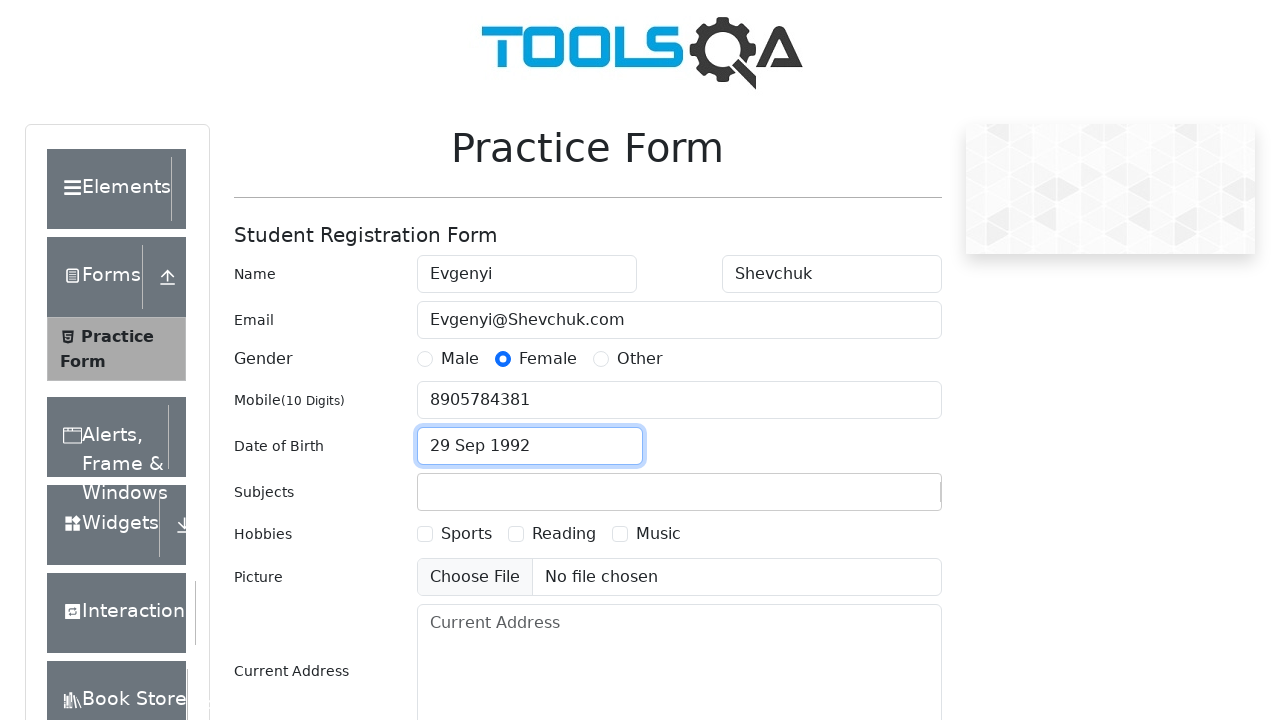

Selected 'Sports' as hobby at (466, 534) on #hobbiesWrapper >> internal:text="Sports"i
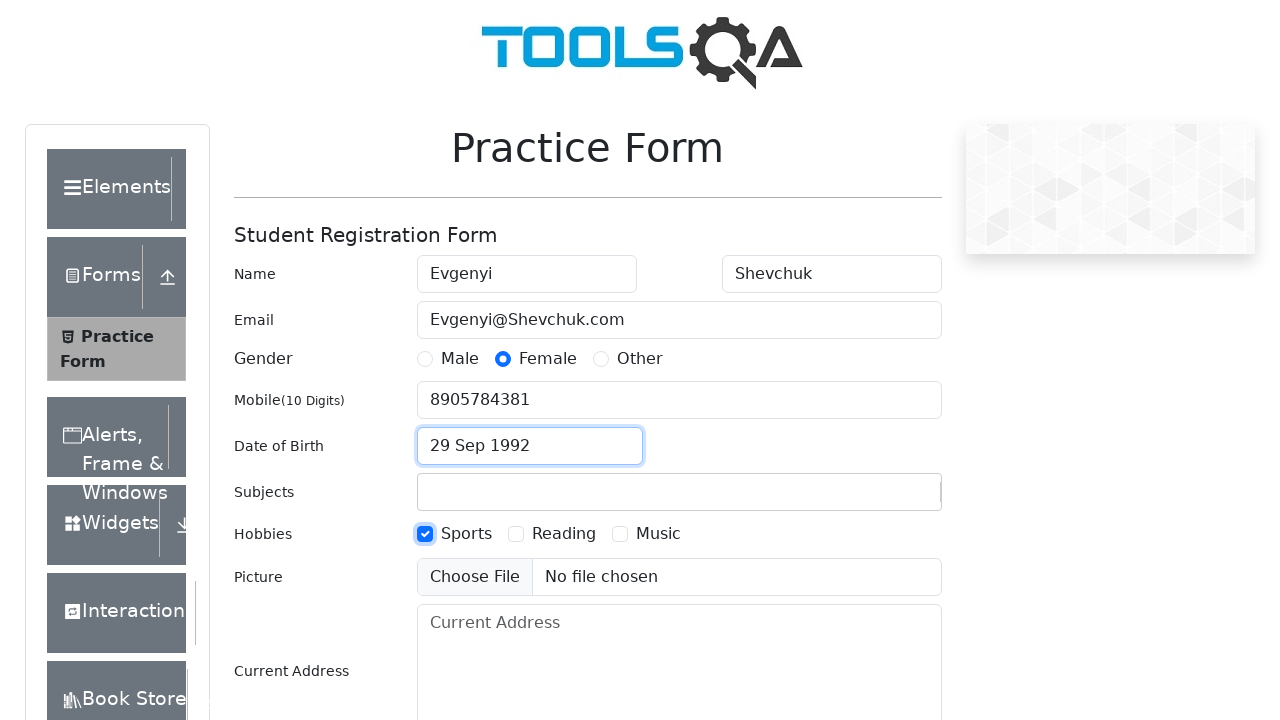

Filled current address with 'Protvino' on #currentAddress
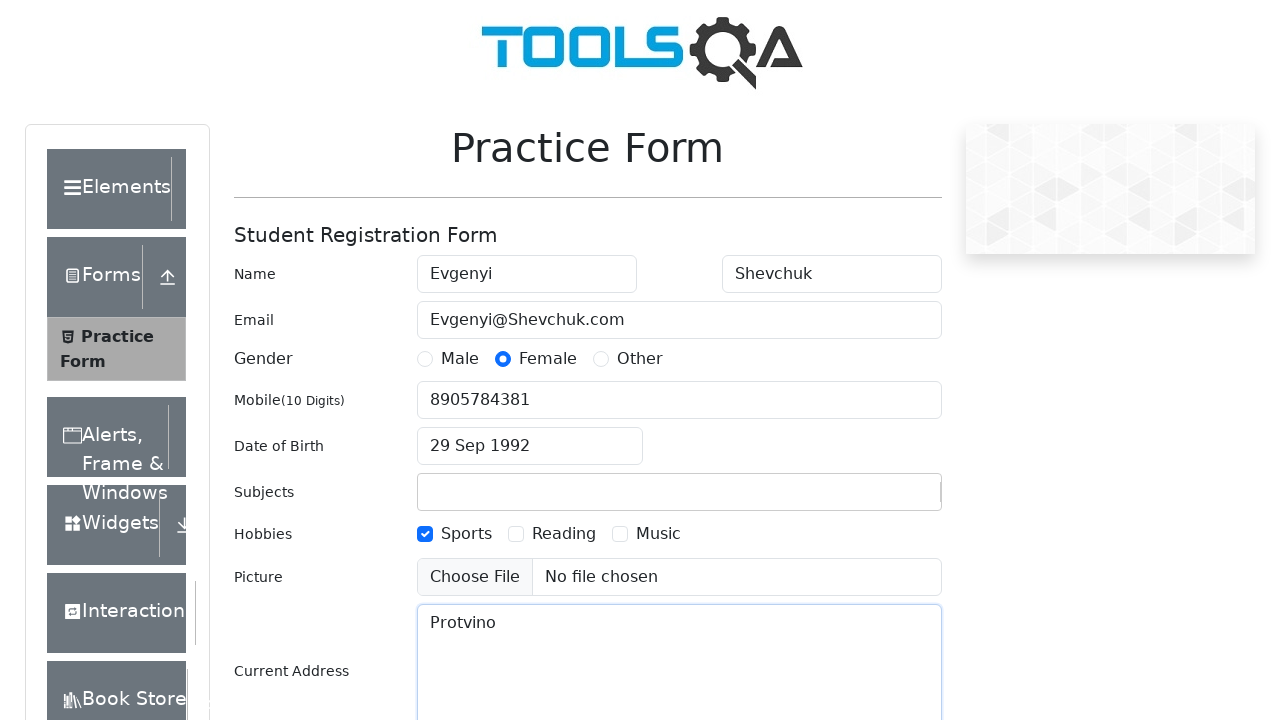

Filled subjects input with 'Maths' on input#subjectsInput
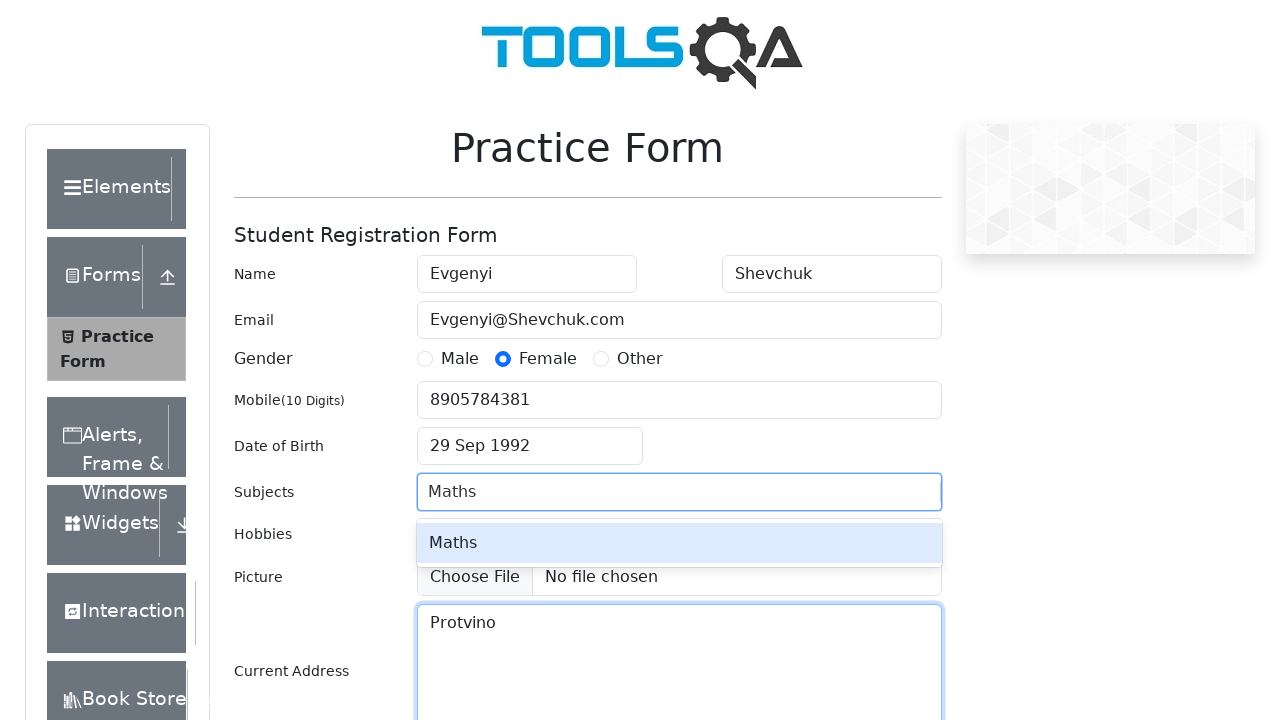

Pressed Enter to confirm 'Maths' subject selection on input#subjectsInput
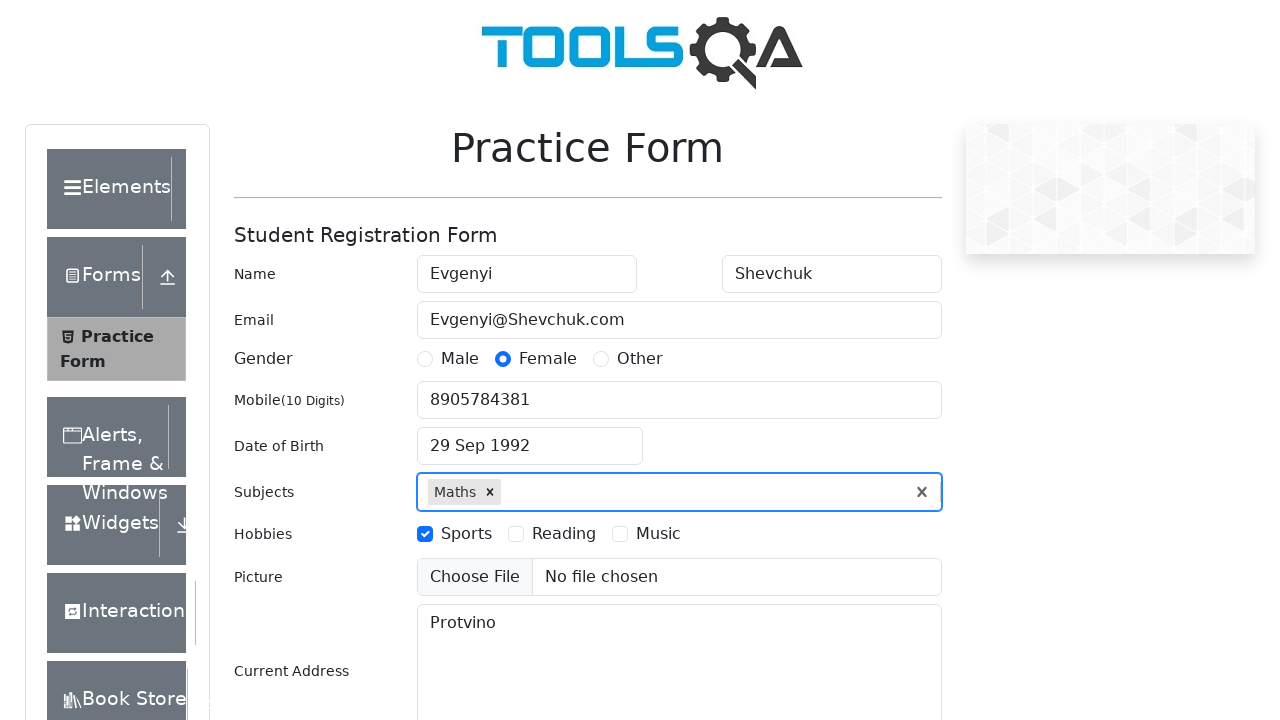

Clicked state dropdown to open selection at (527, 437) on #state
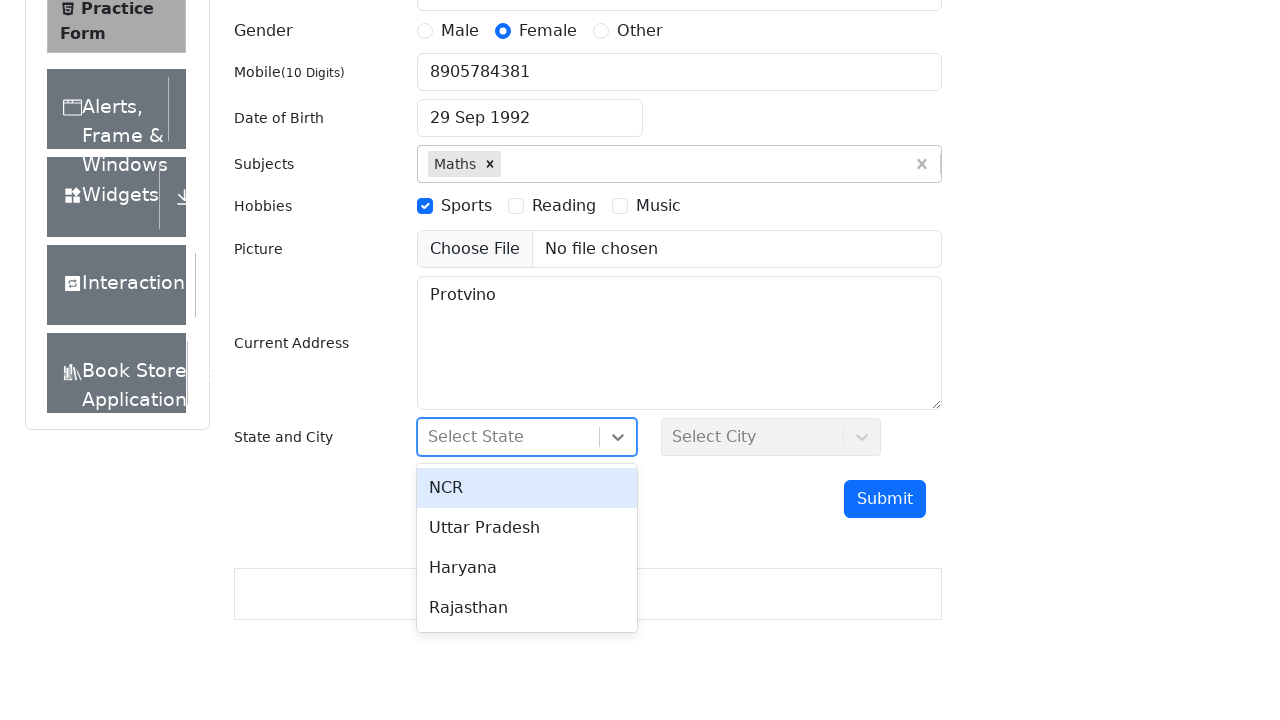

Selected first state option from dropdown at (527, 488) on #stateCity-wrapper div#react-select-3-option-0
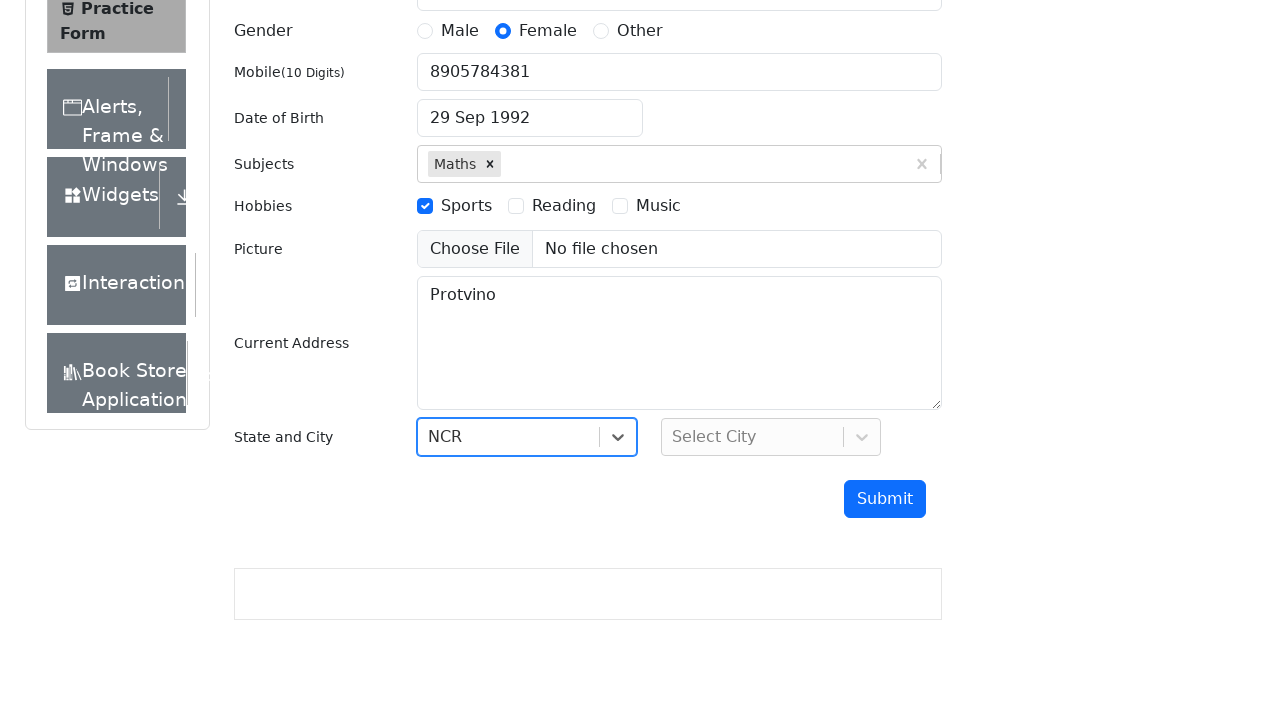

Clicked city dropdown to open selection at (771, 437) on #city
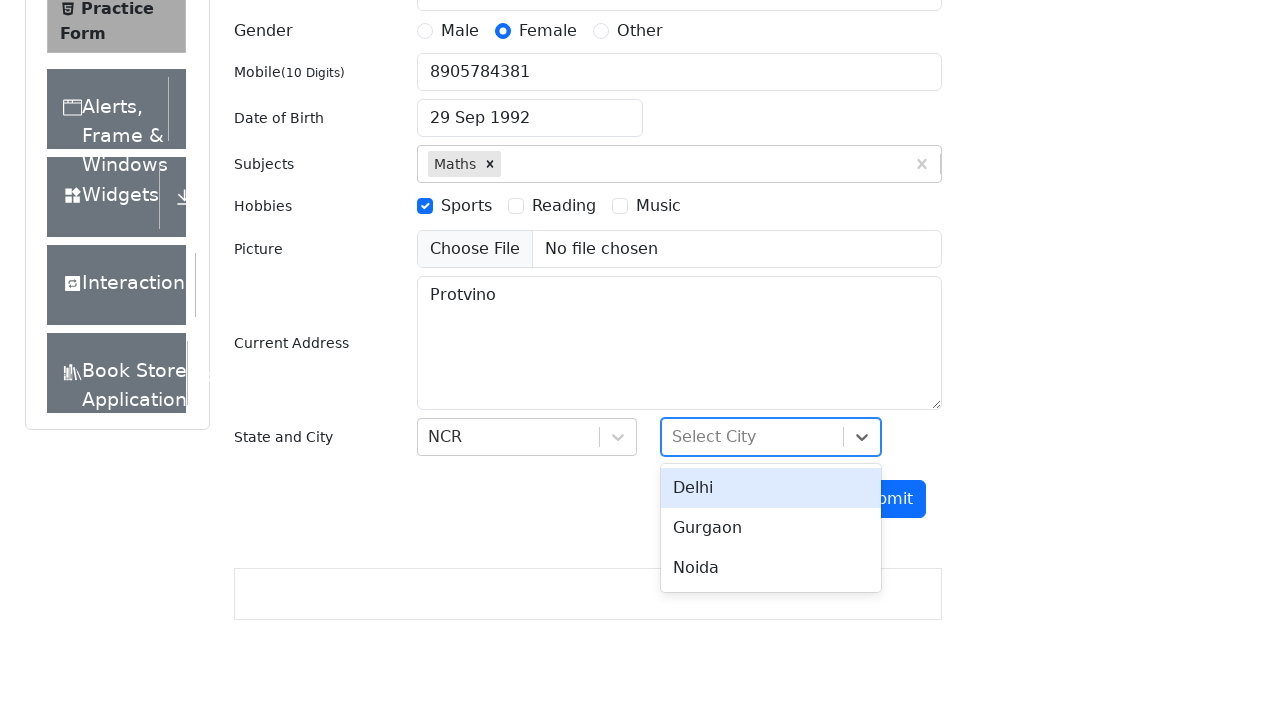

Selected second city option from dropdown at (771, 528) on #city div#react-select-4-option-1
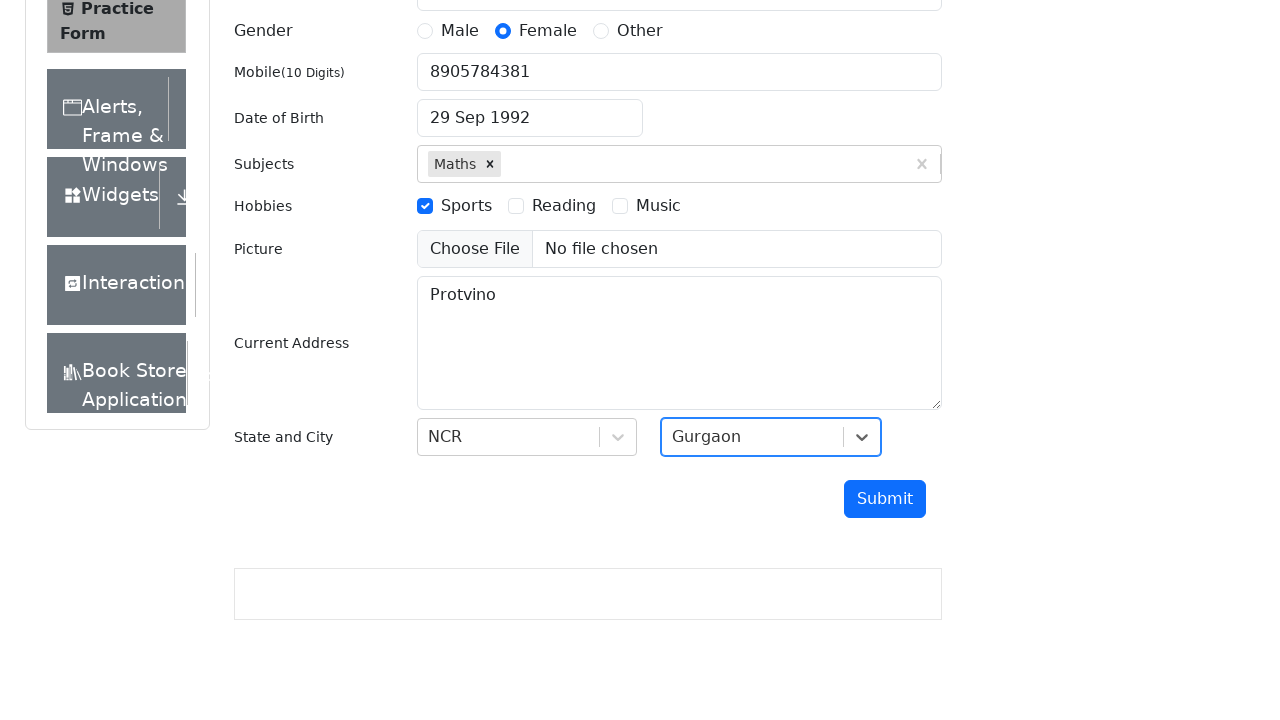

Clicked submit button to submit the form at (885, 499) on #submit
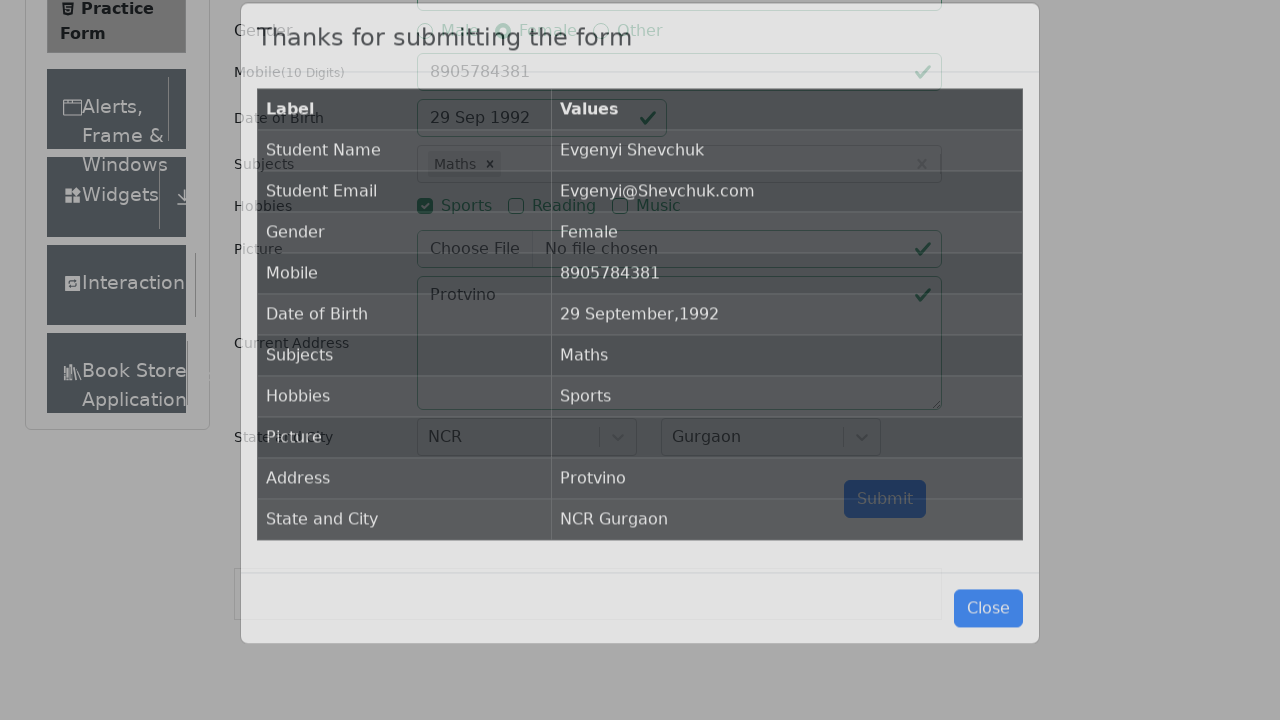

Confirmation table selector became available
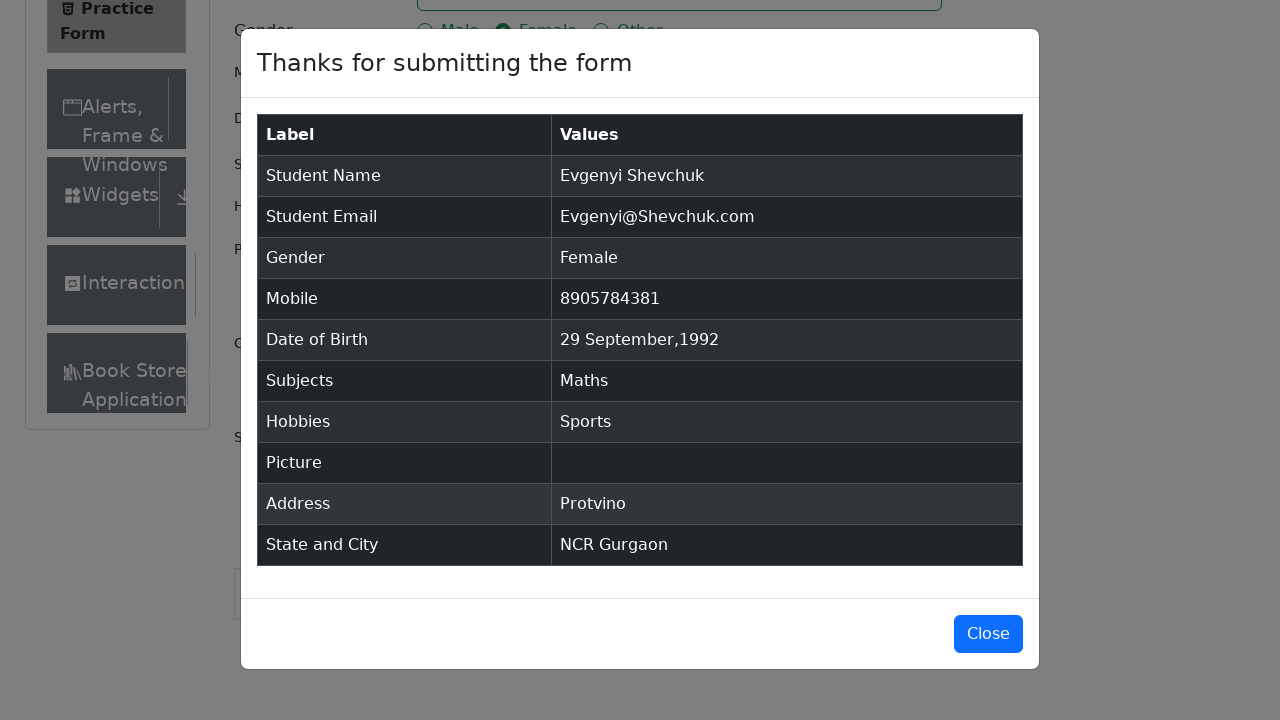

Confirmation table became visible with submitted data
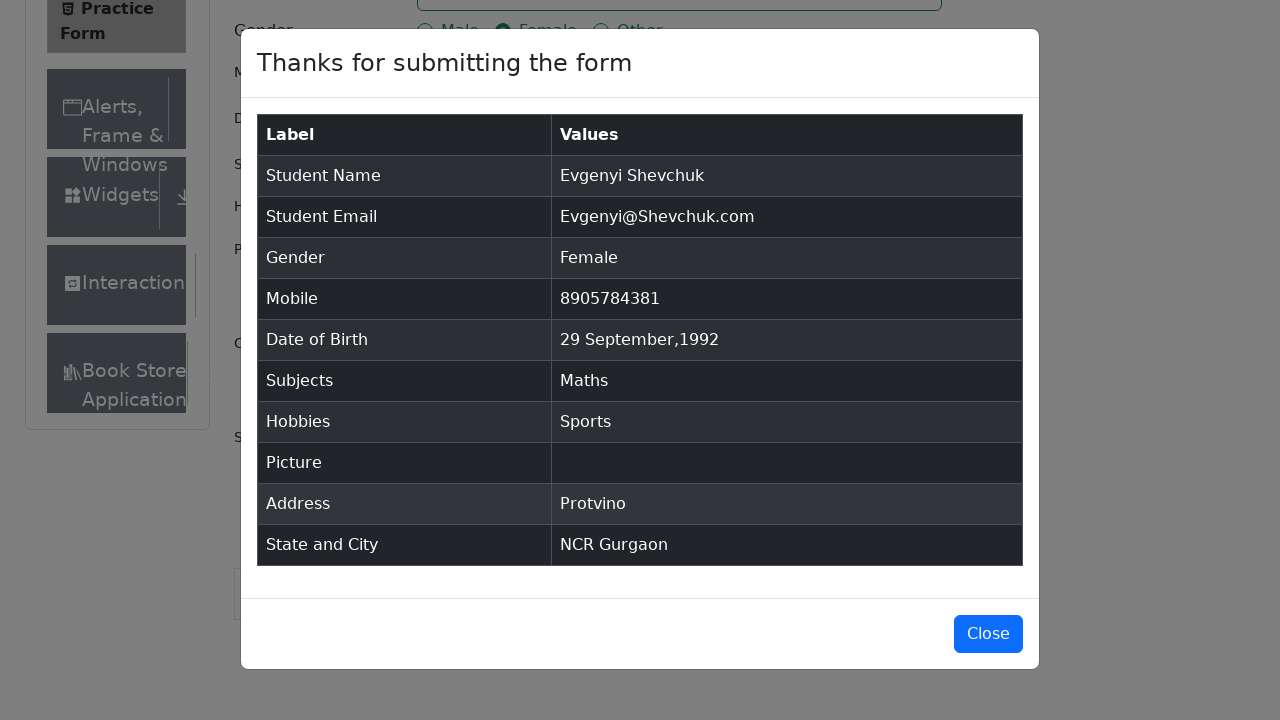

Clicked button to close the confirmation modal at (988, 634) on #closeLargeModal
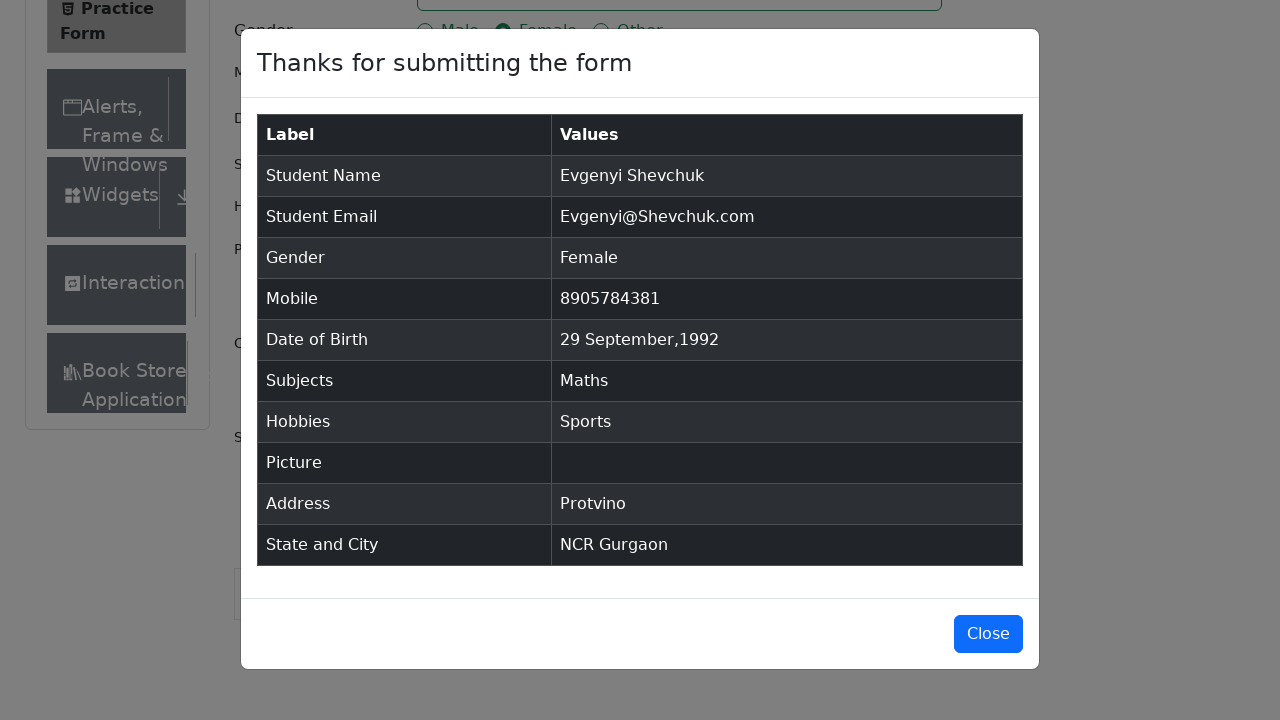

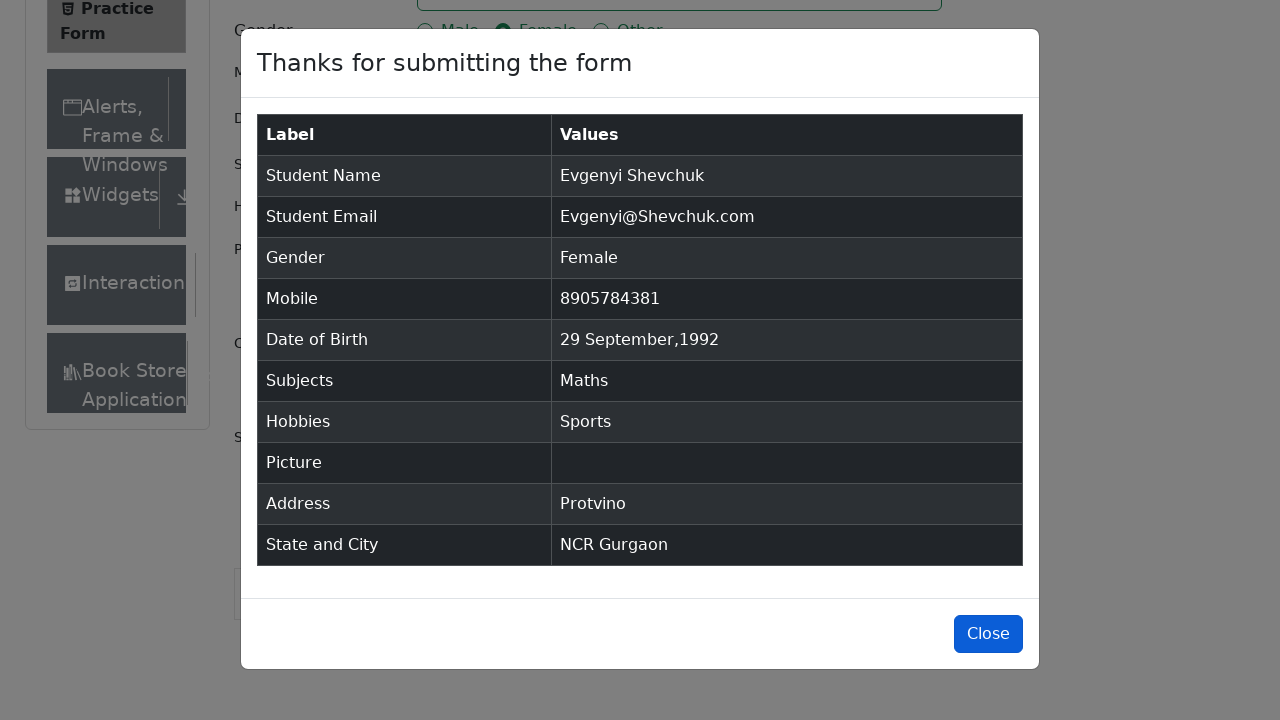